Tests accepting the permissions checkbox in the consultation form

Starting URL: https://ithillel.ua

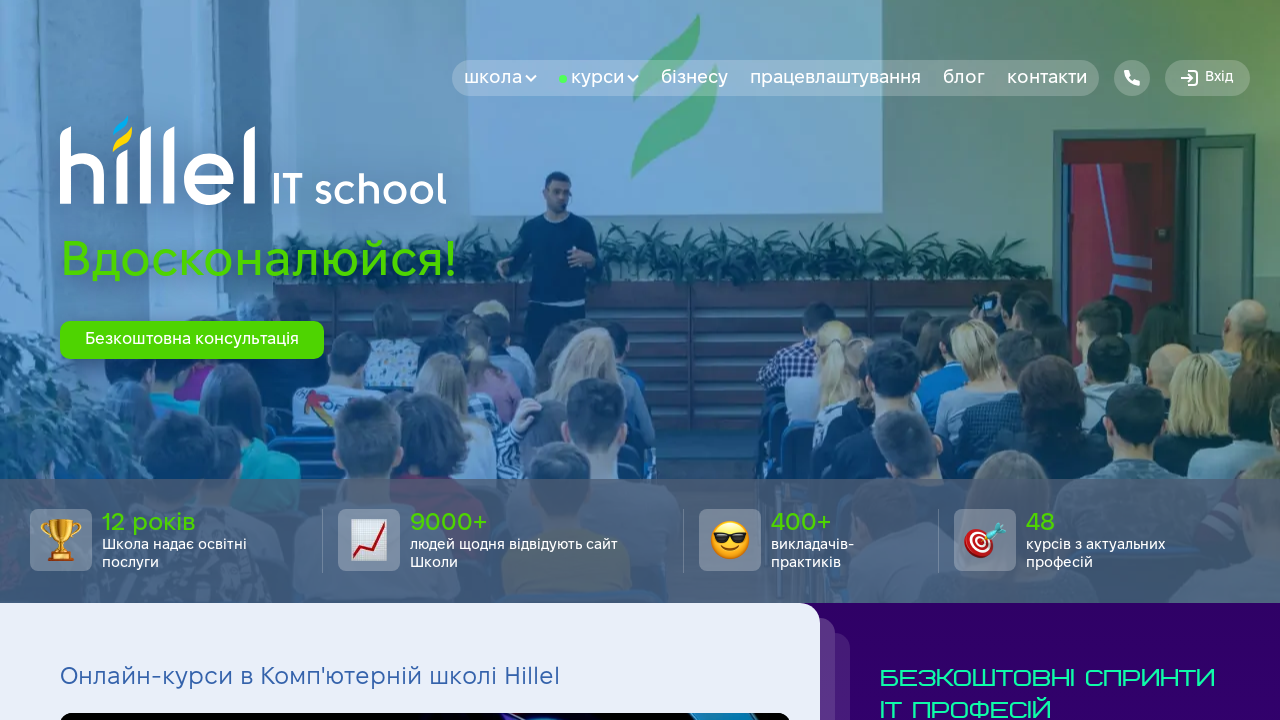

Clicked consultation button on hero section at (192, 340) on #btn-consultation-hero
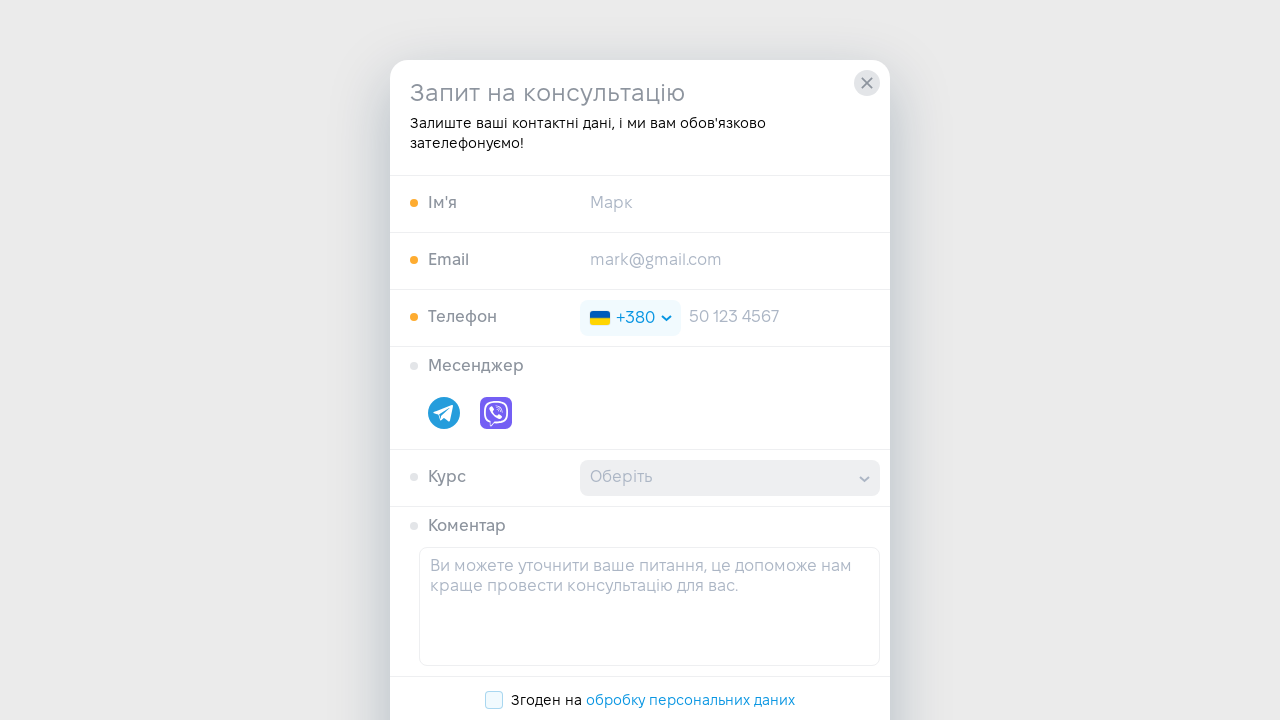

Clicked permissions checkbox in consultation form at (494, 700) on xpath=//*[@id='form-consultation']/div[1]/footer/div[1]/label/span
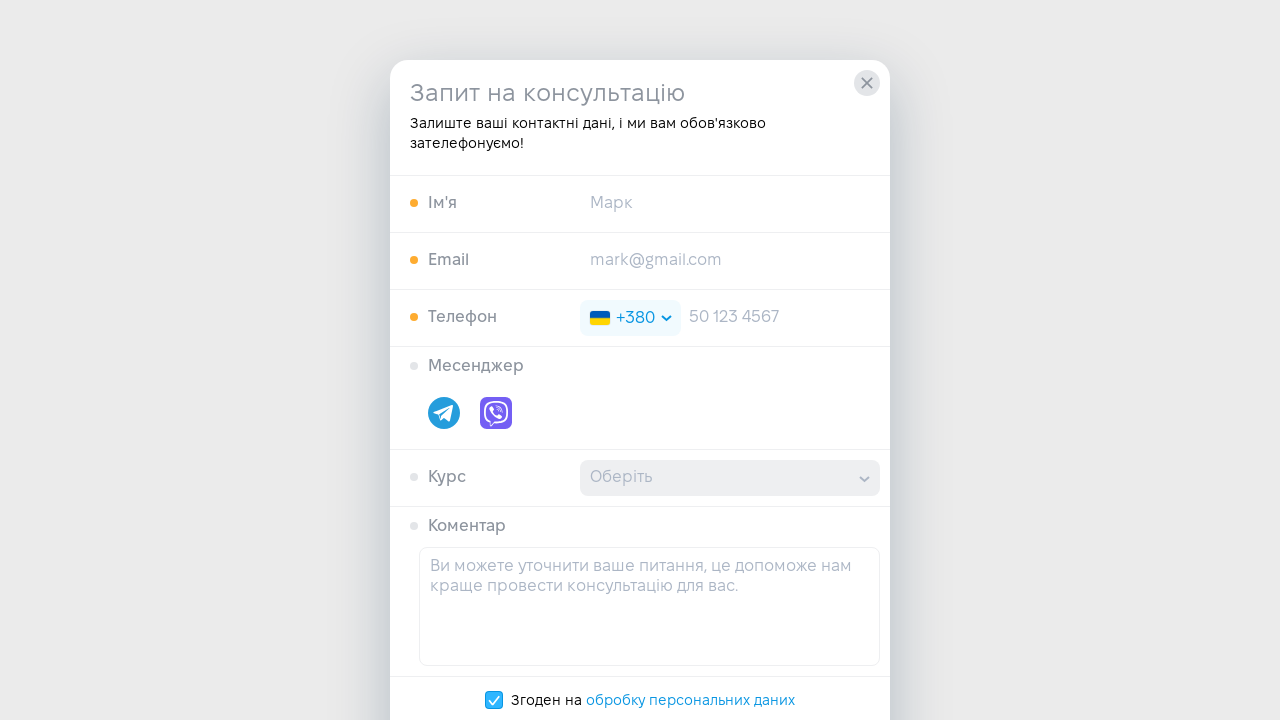

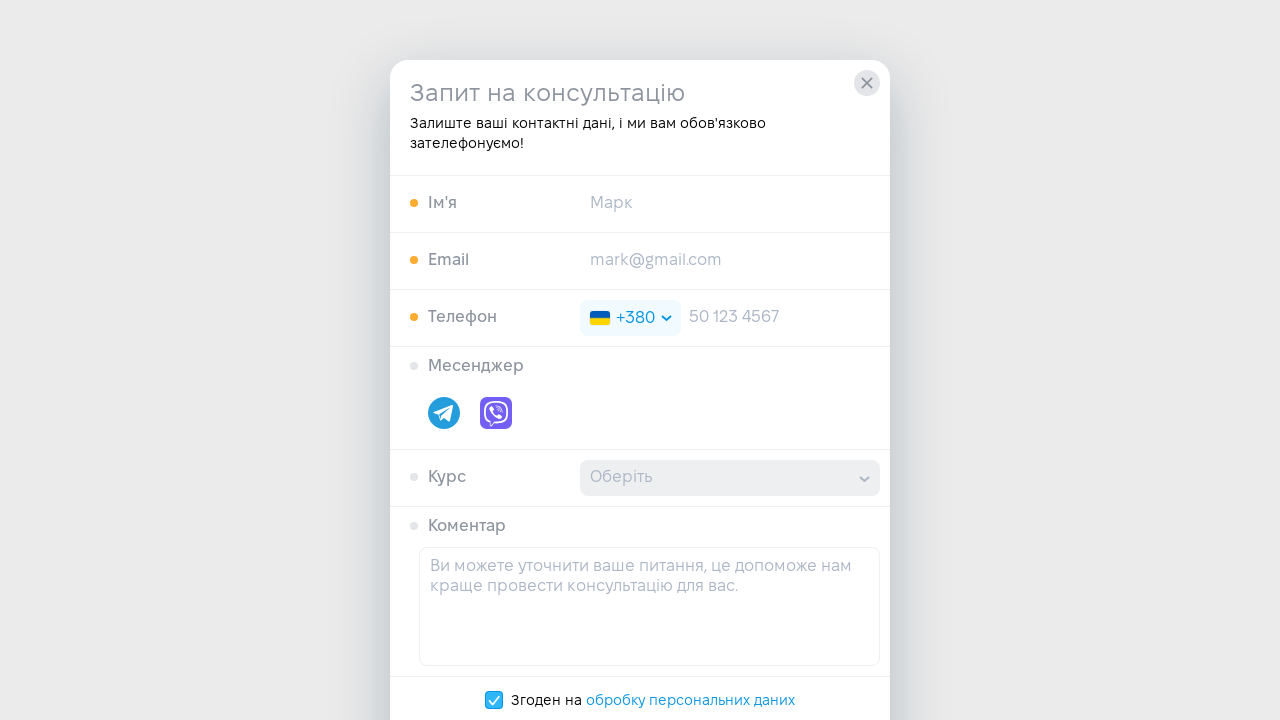